Tests the DemoQA practice form by filling in personal details including first name, last name, email, gender, mobile number, date of birth, subjects, hobbies, address, state and city, then submits the form.

Starting URL: https://demoqa.com/automation-practice-form

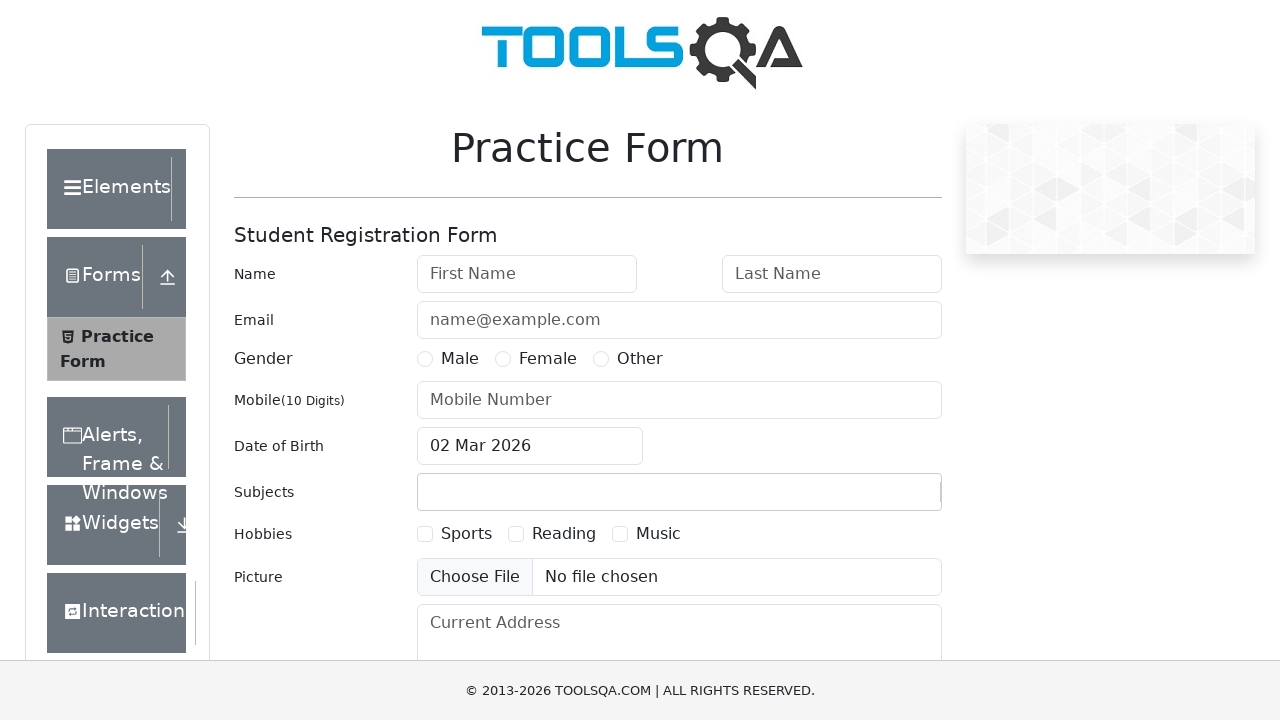

Filled first name field with 'Virat' on input[placeholder='First Name']
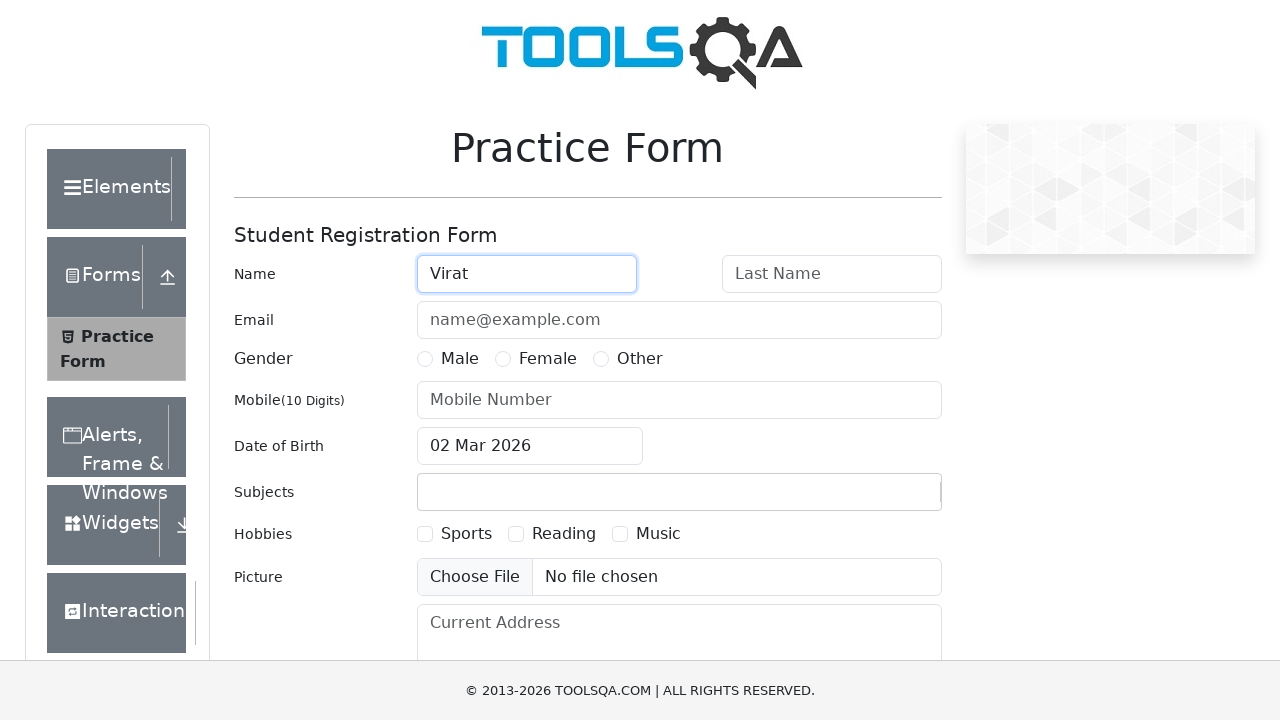

Filled last name field with 'Kohli' on input[placeholder='Last Name']
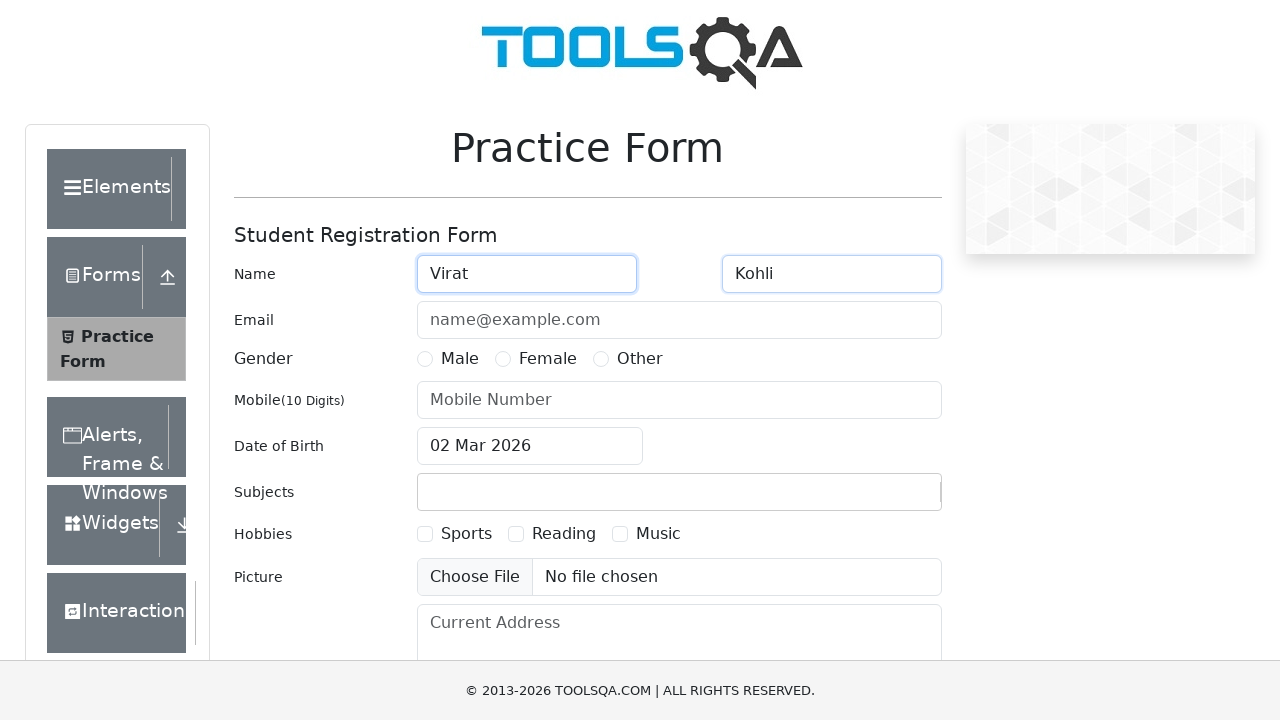

Filled email field with 'virat@gmail.com' on input[placeholder='name@example.com']
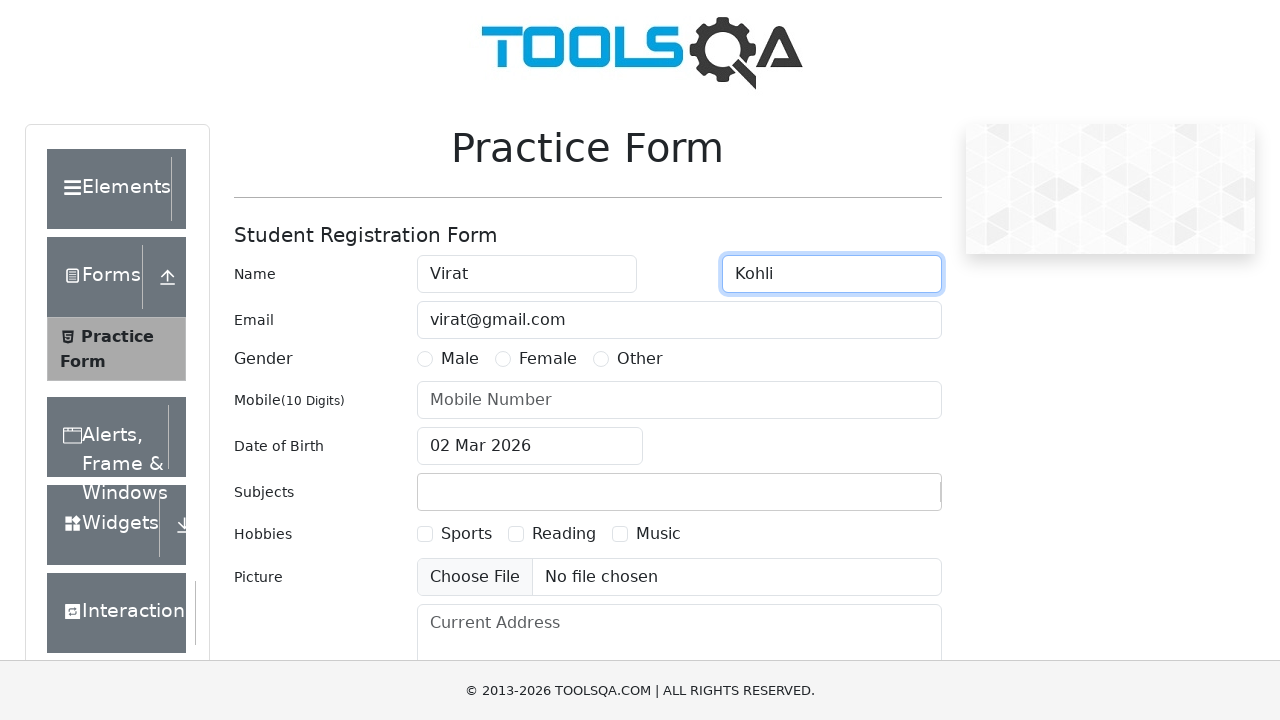

Selected Male gender option at (460, 359) on label[for='gender-radio-1']
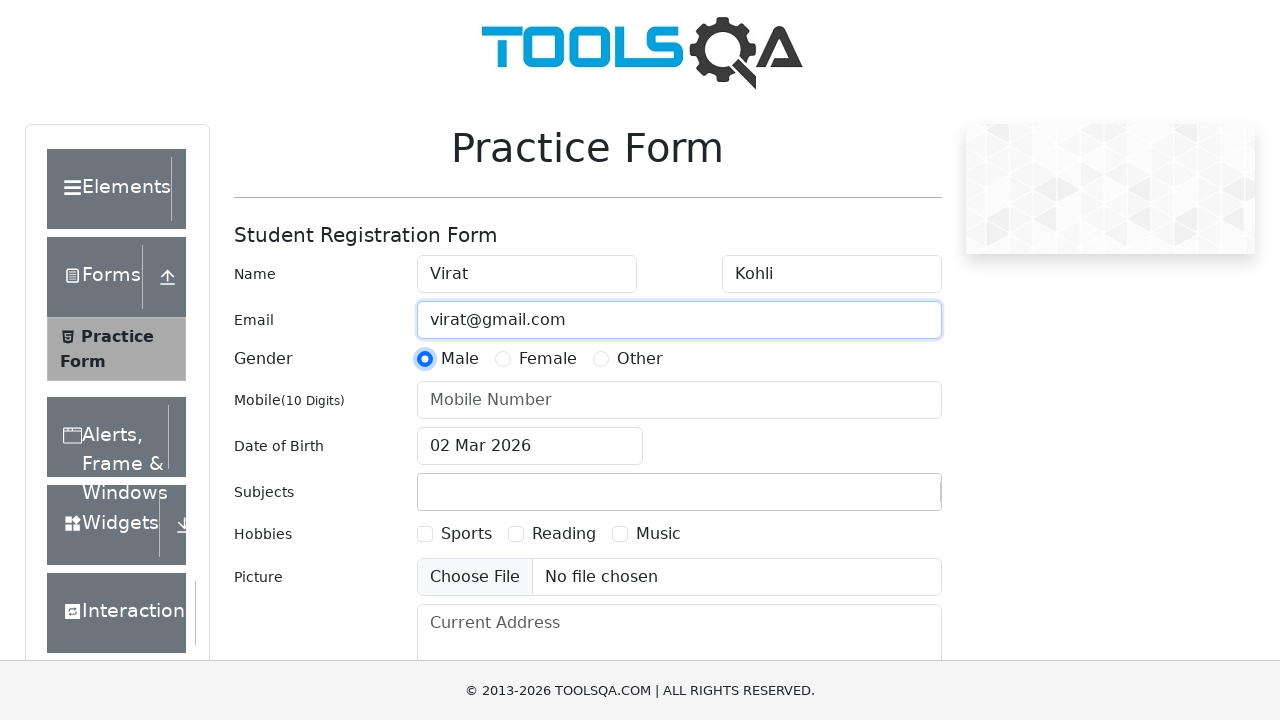

Filled mobile number field with '1234567890' on input[placeholder='Mobile Number']
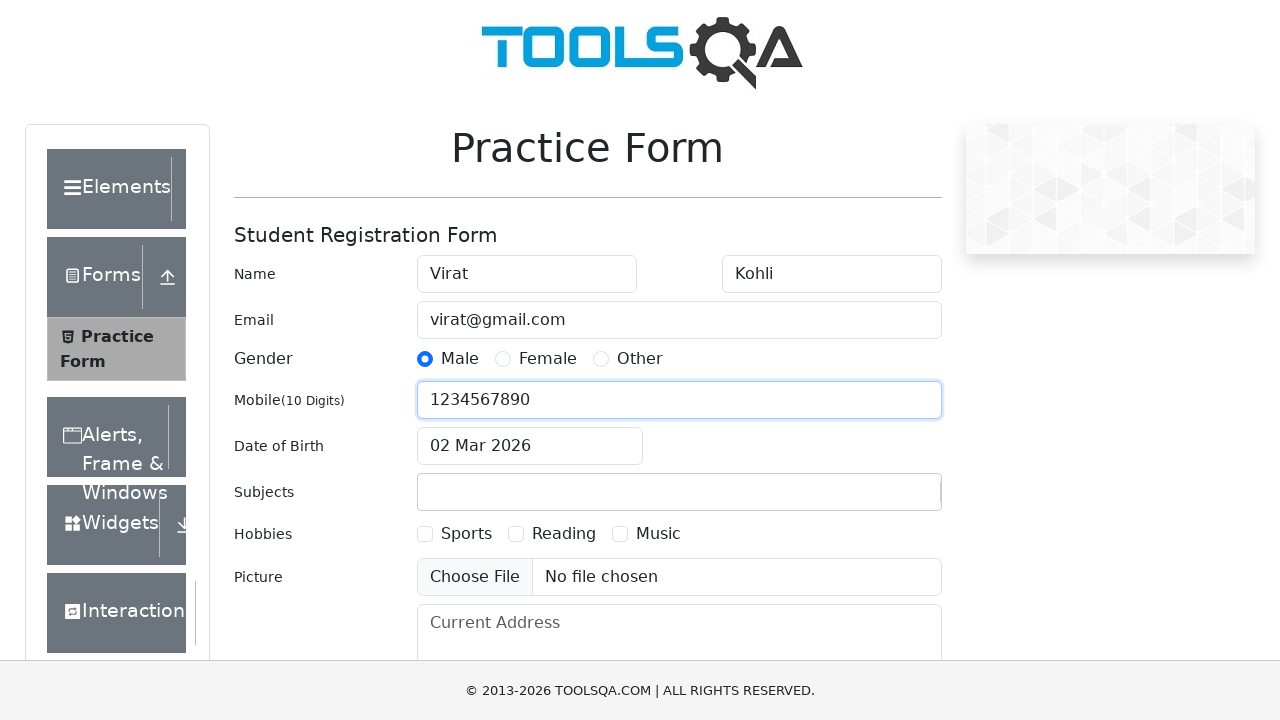

Clicked date of birth input to open calendar at (530, 446) on input#dateOfBirthInput
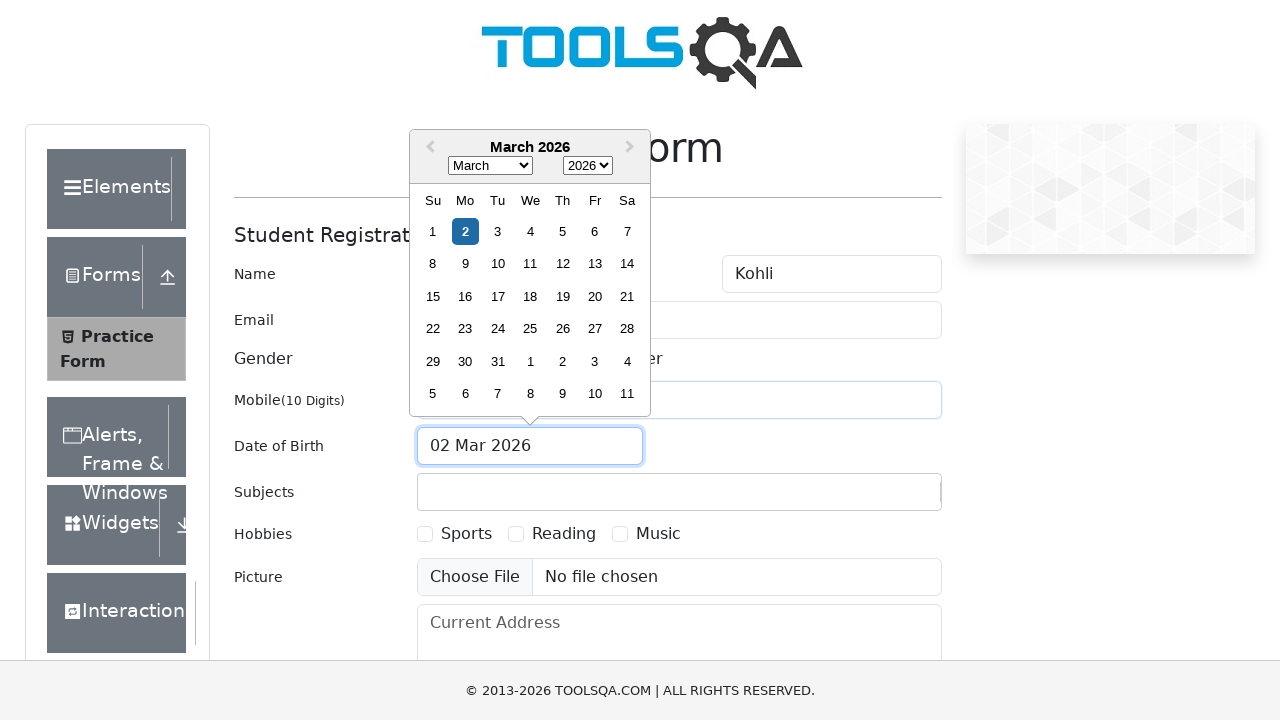

Selected year 2025 from date picker on .react-datepicker__year-select
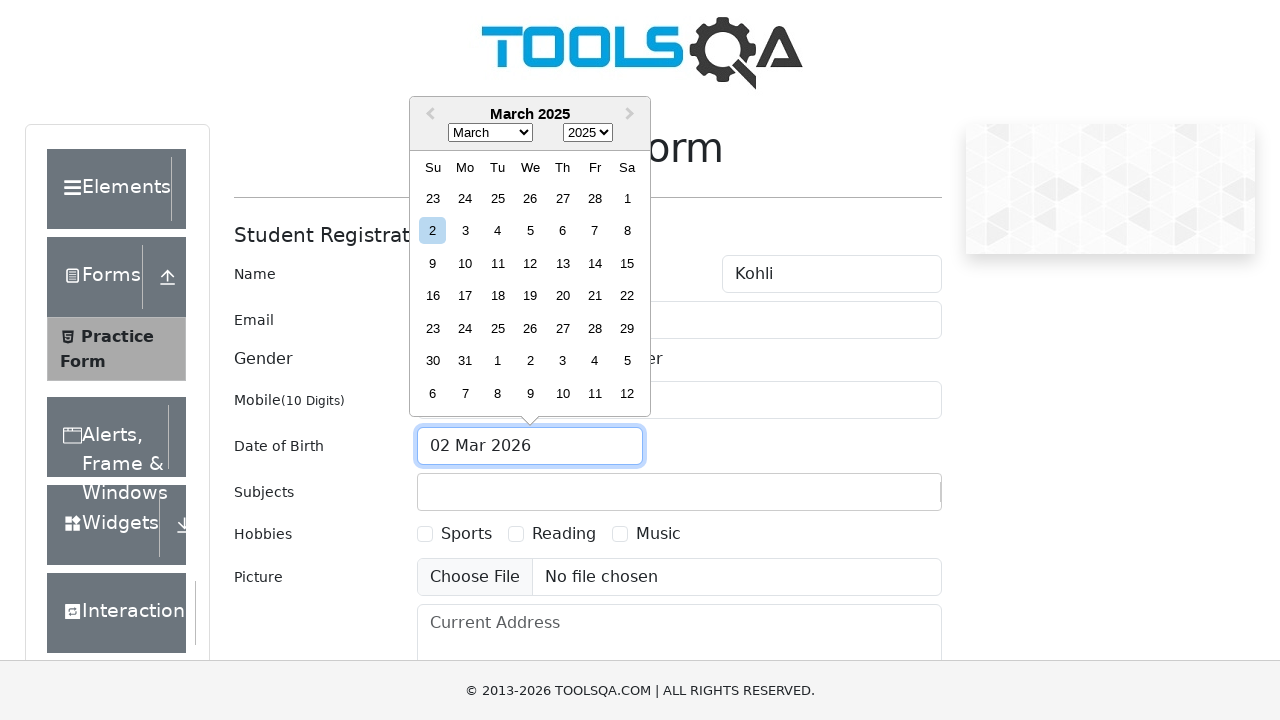

Selected April (month 3) from date picker on .react-datepicker__month-select
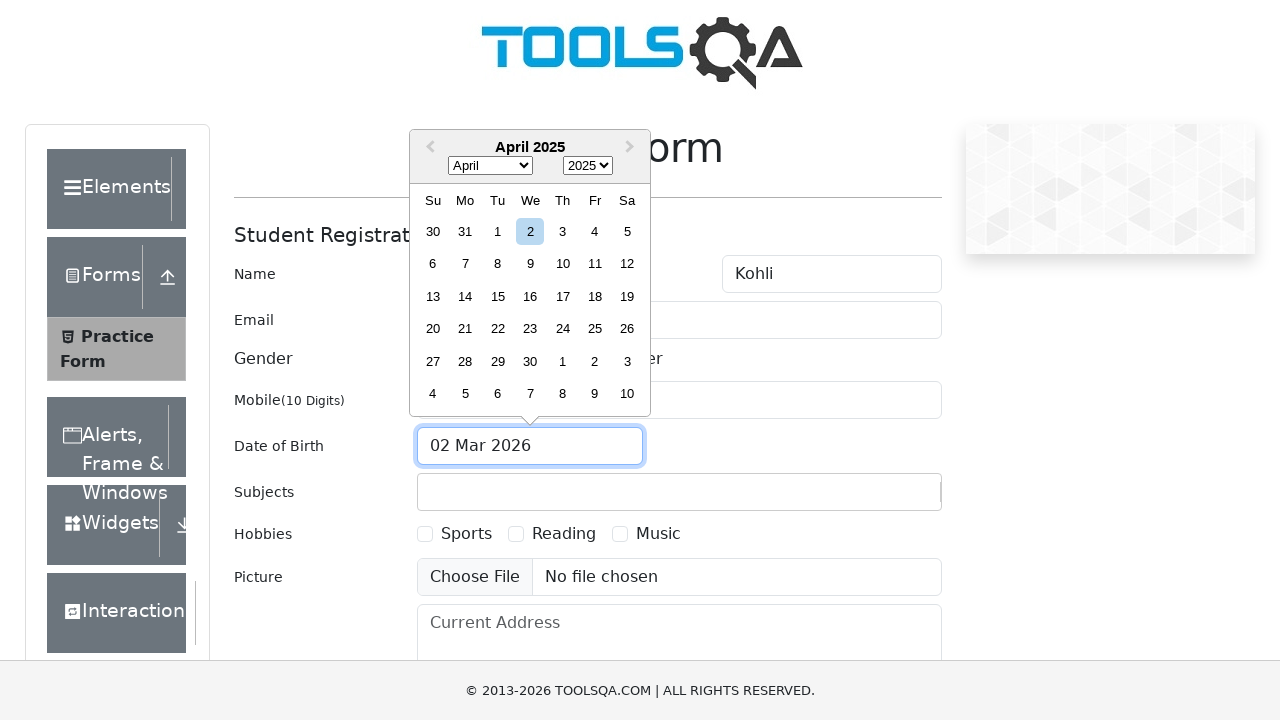

Selected day 01 from date picker at (498, 231) on div.react-datepicker__day--001:not(.react-datepicker__day--outside-month)
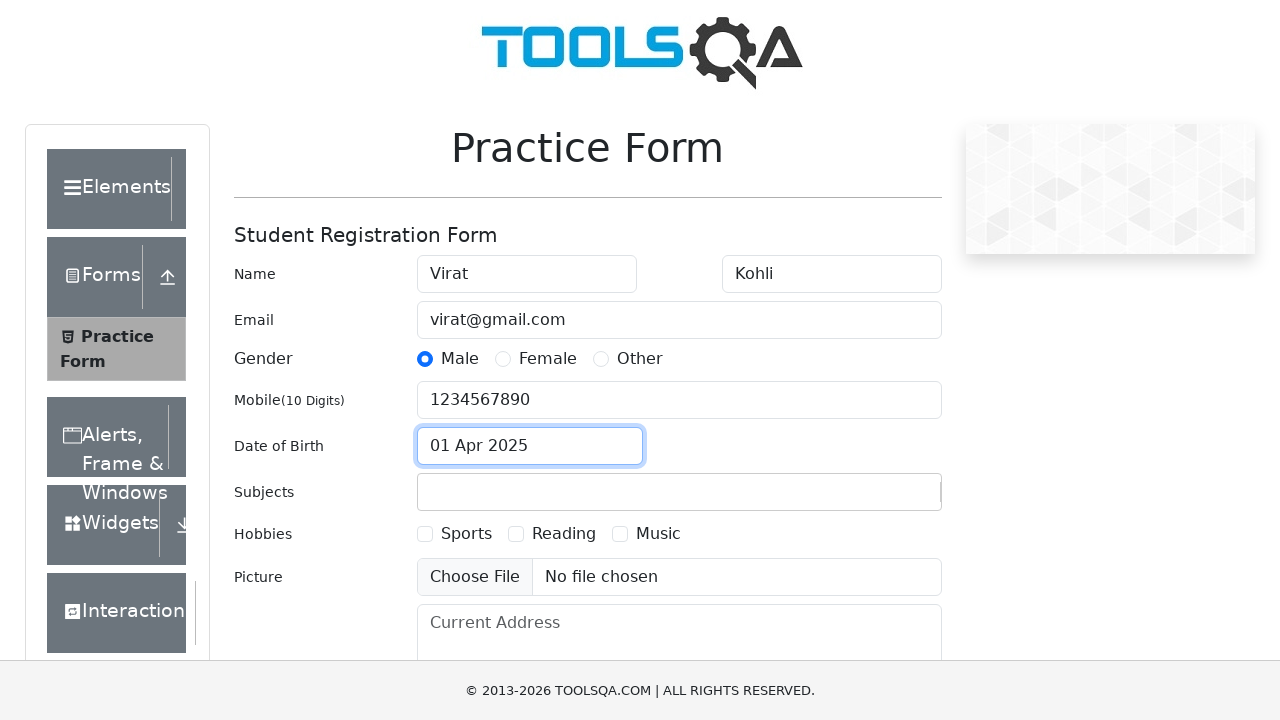

Filled subjects input with 'Maths' on #subjectsInput
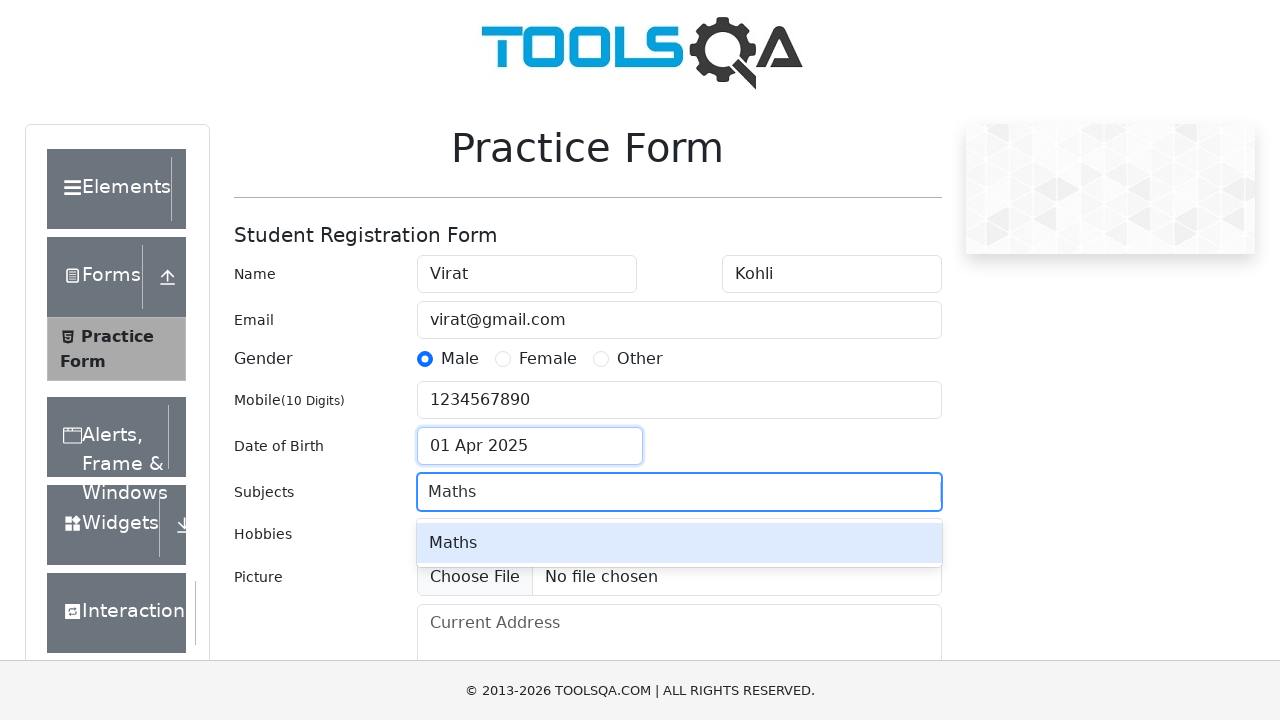

Pressed Enter to add 'Maths' to subjects
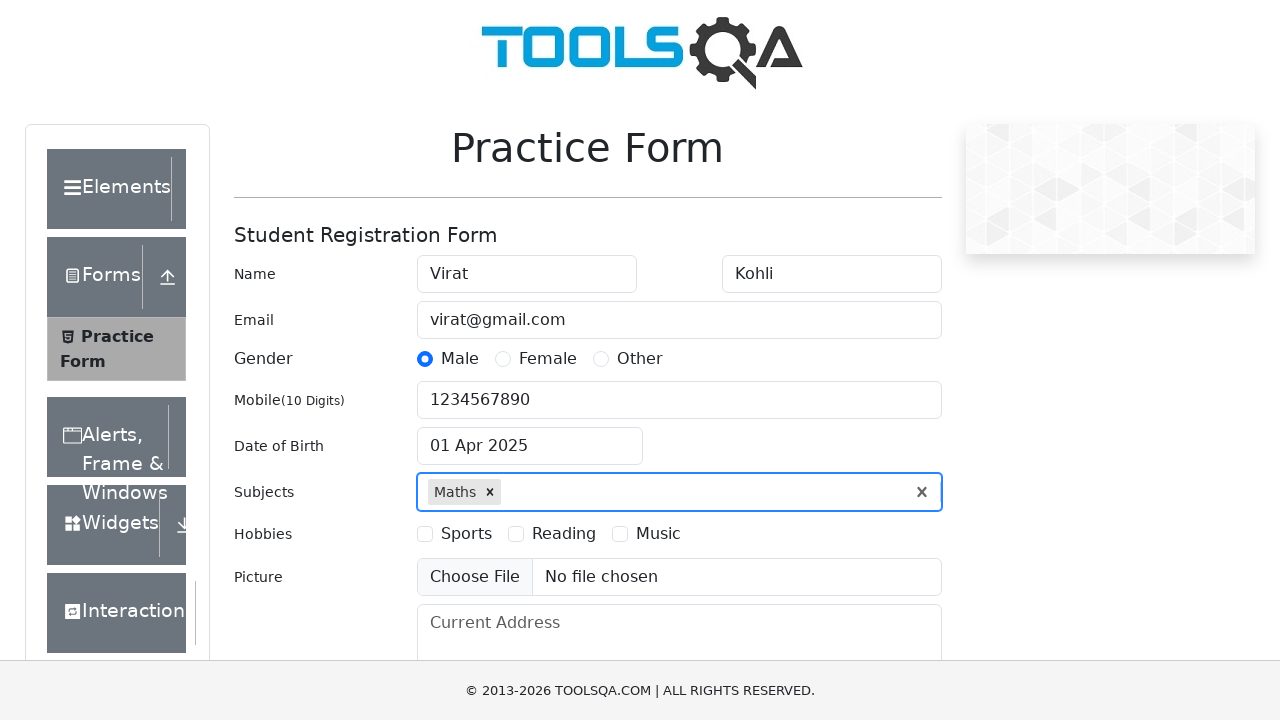

Filled subjects input with 'Physics' on #subjectsInput
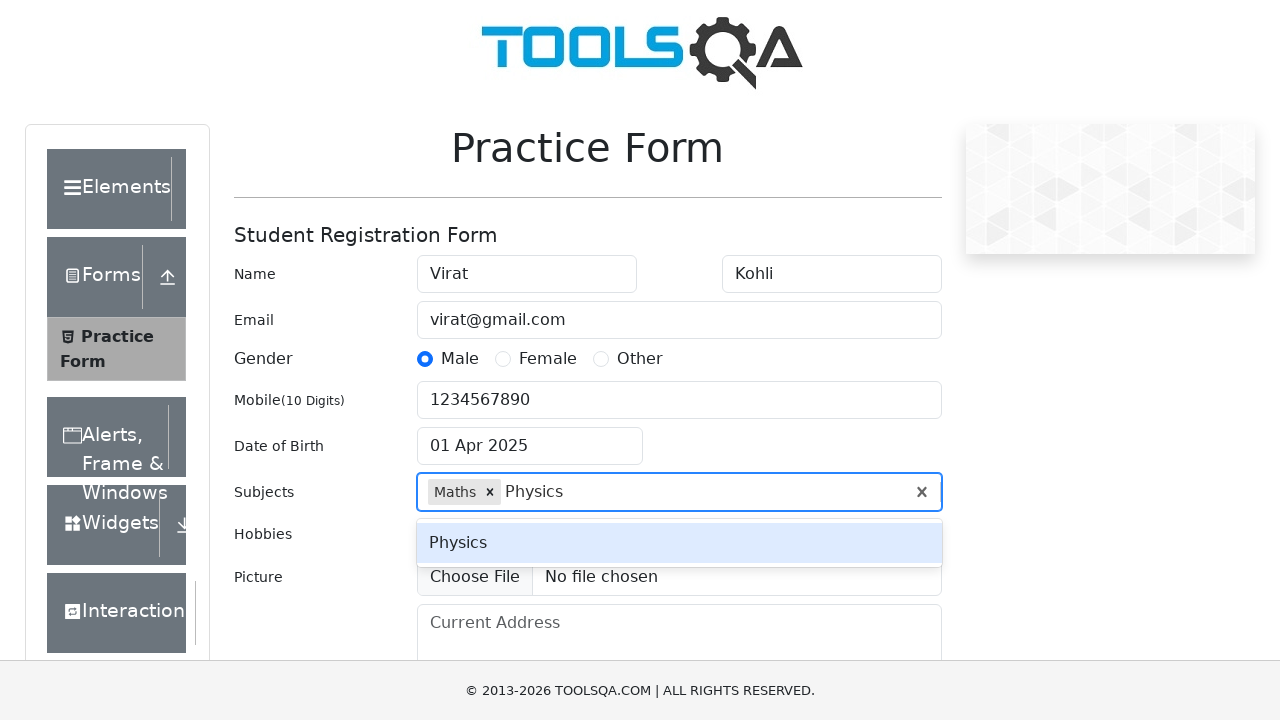

Pressed Enter to add 'Physics' to subjects
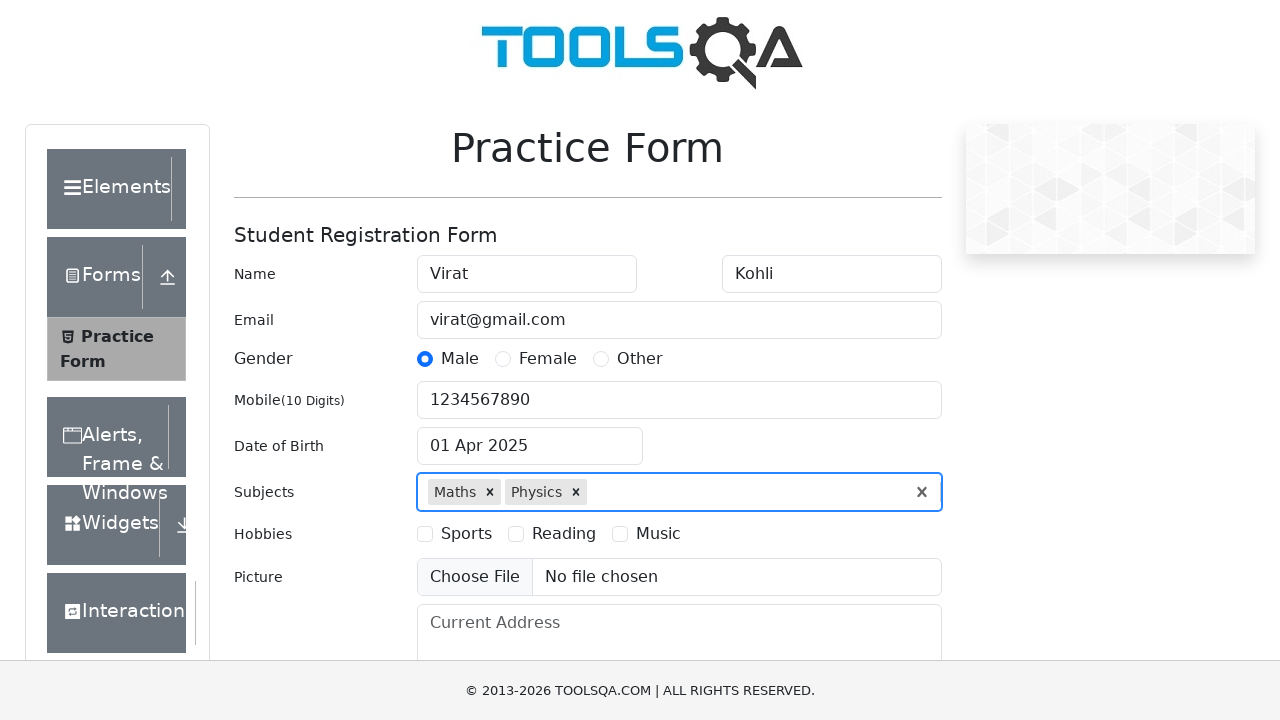

Filled subjects input with 'Economics' on #subjectsInput
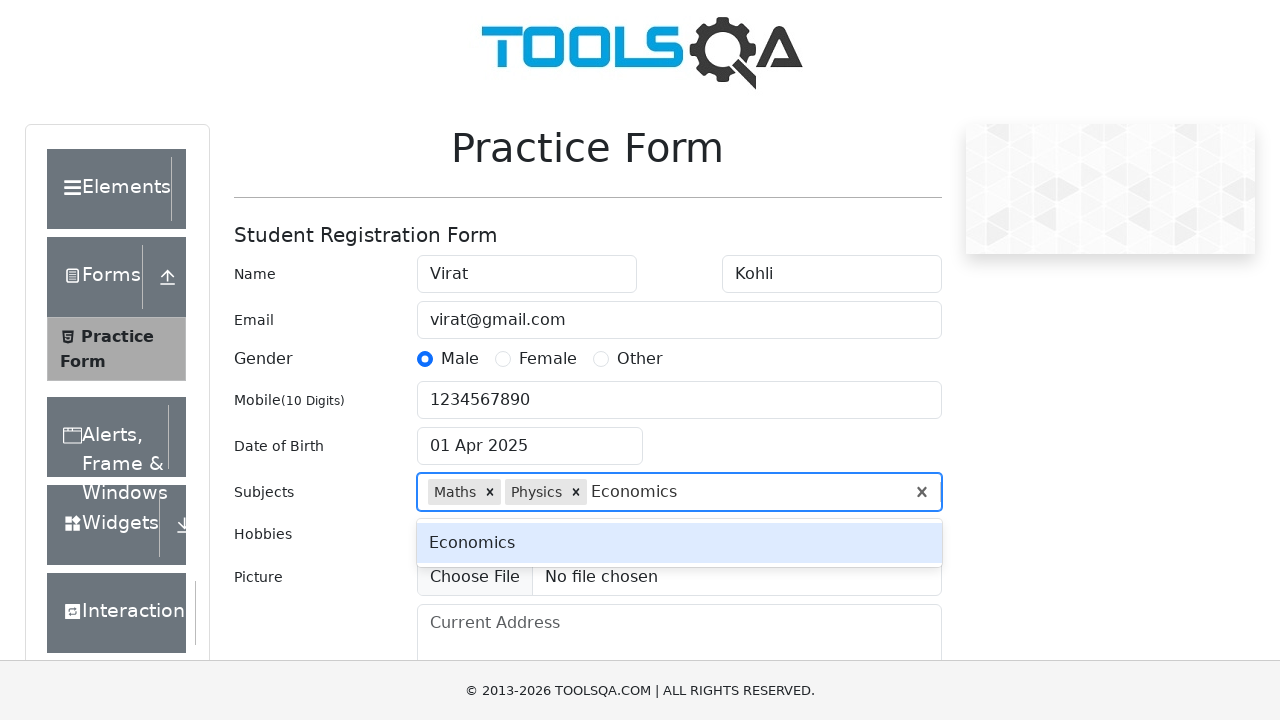

Pressed Enter to add 'Economics' to subjects
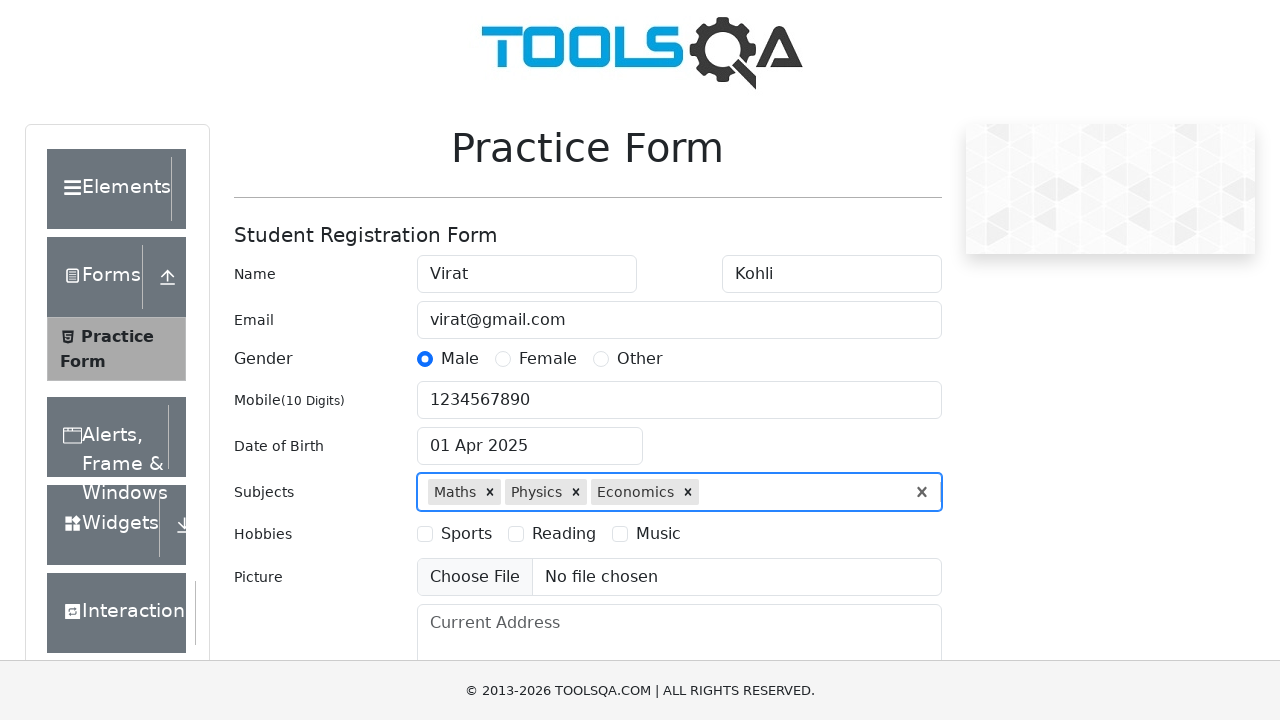

Filled subjects input with 'English' on #subjectsInput
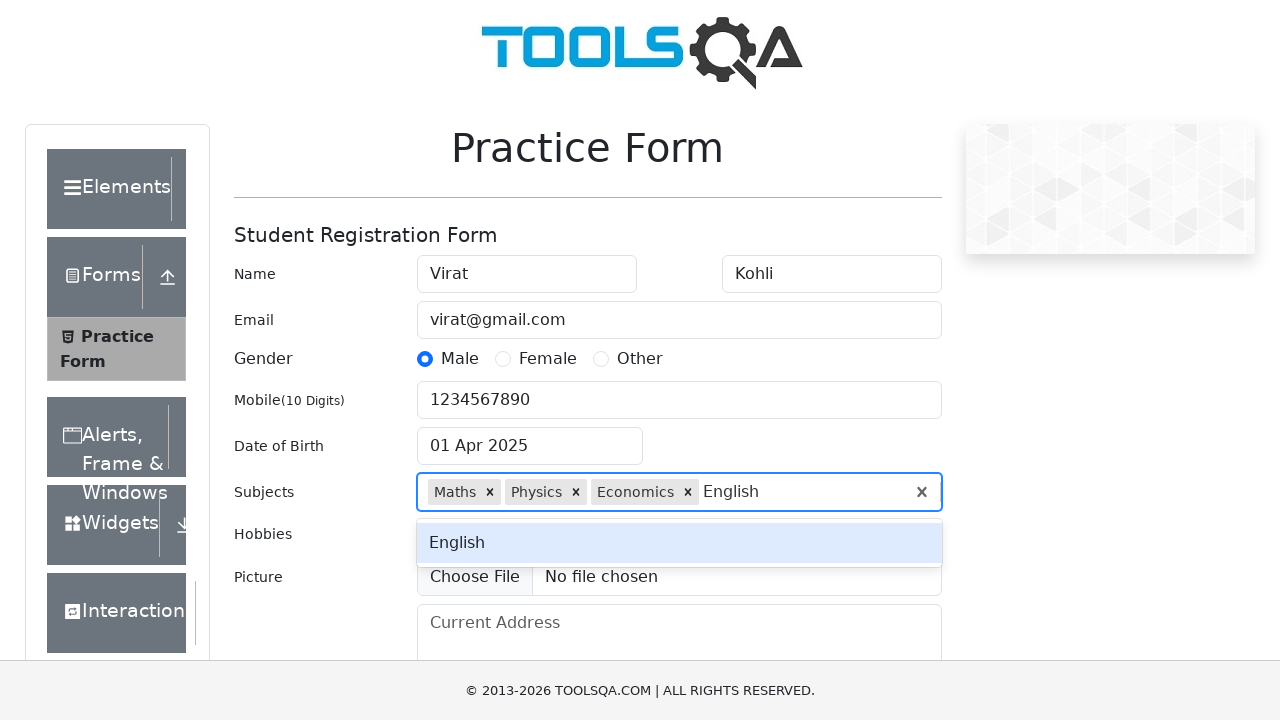

Pressed Enter to add 'English' to subjects
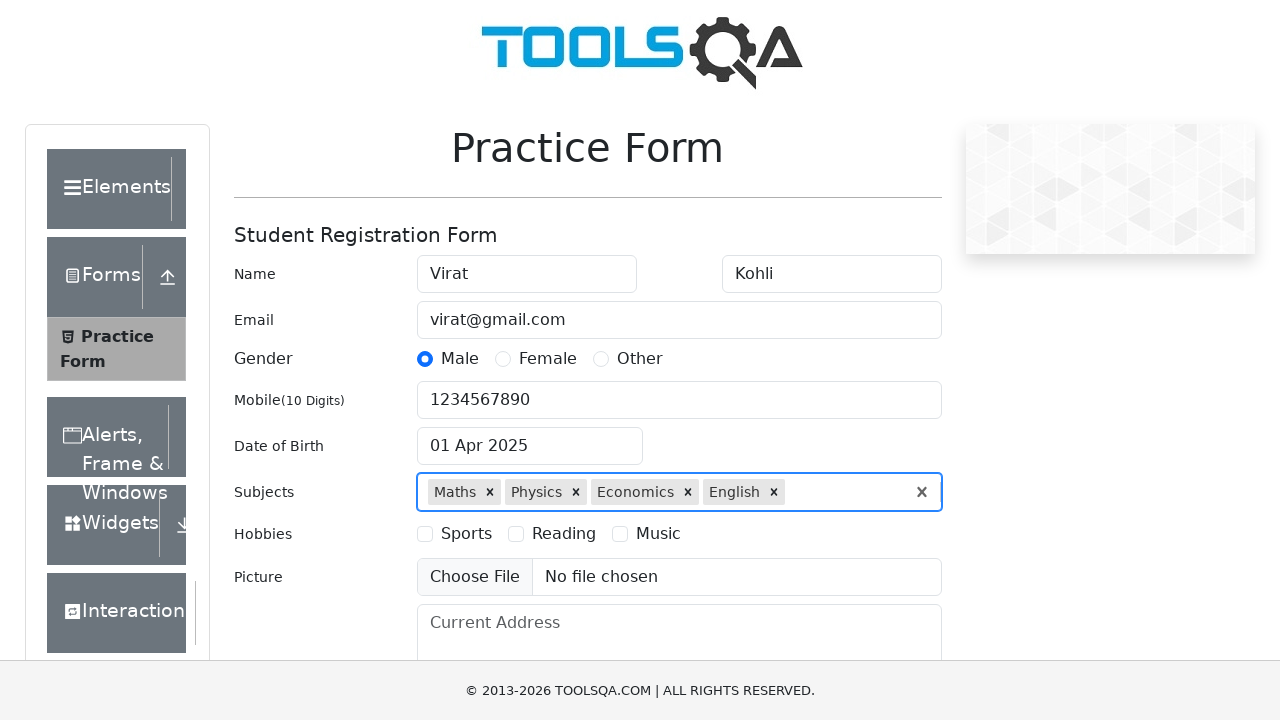

Scrolled down 700px to view remaining form fields
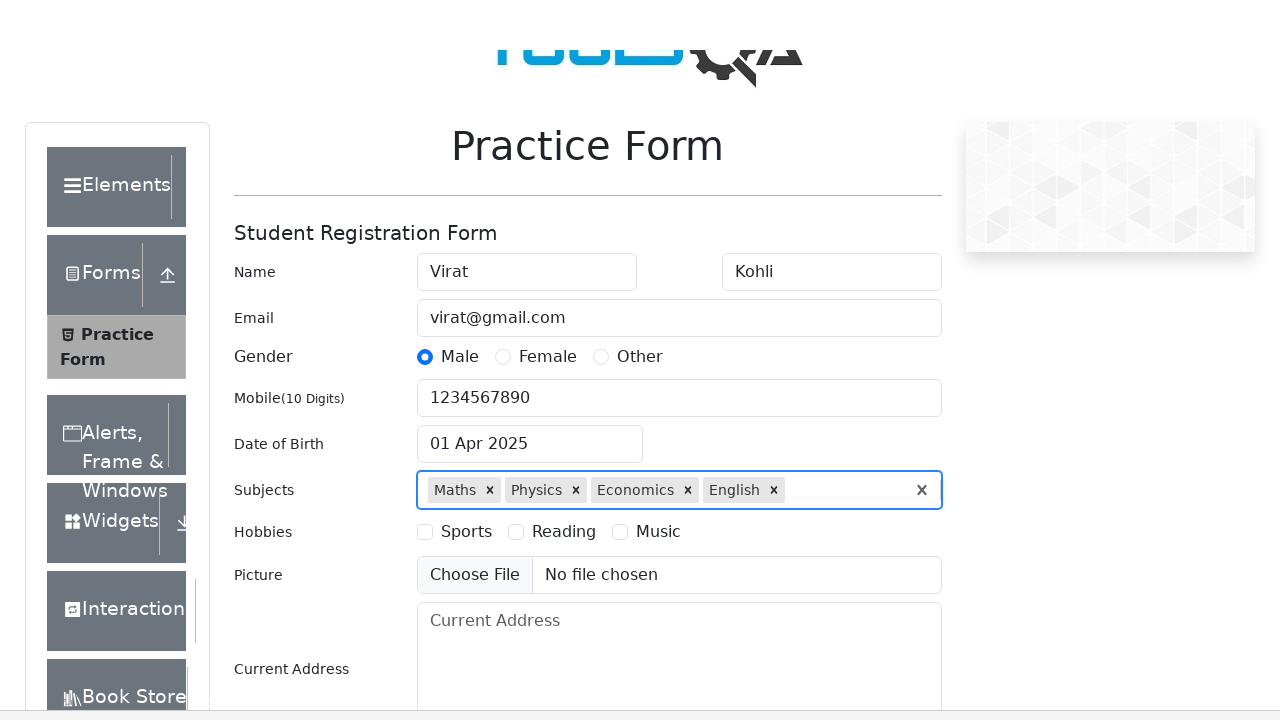

Selected first hobby checkbox at (466, 206) on label[for='hobbies-checkbox-1']
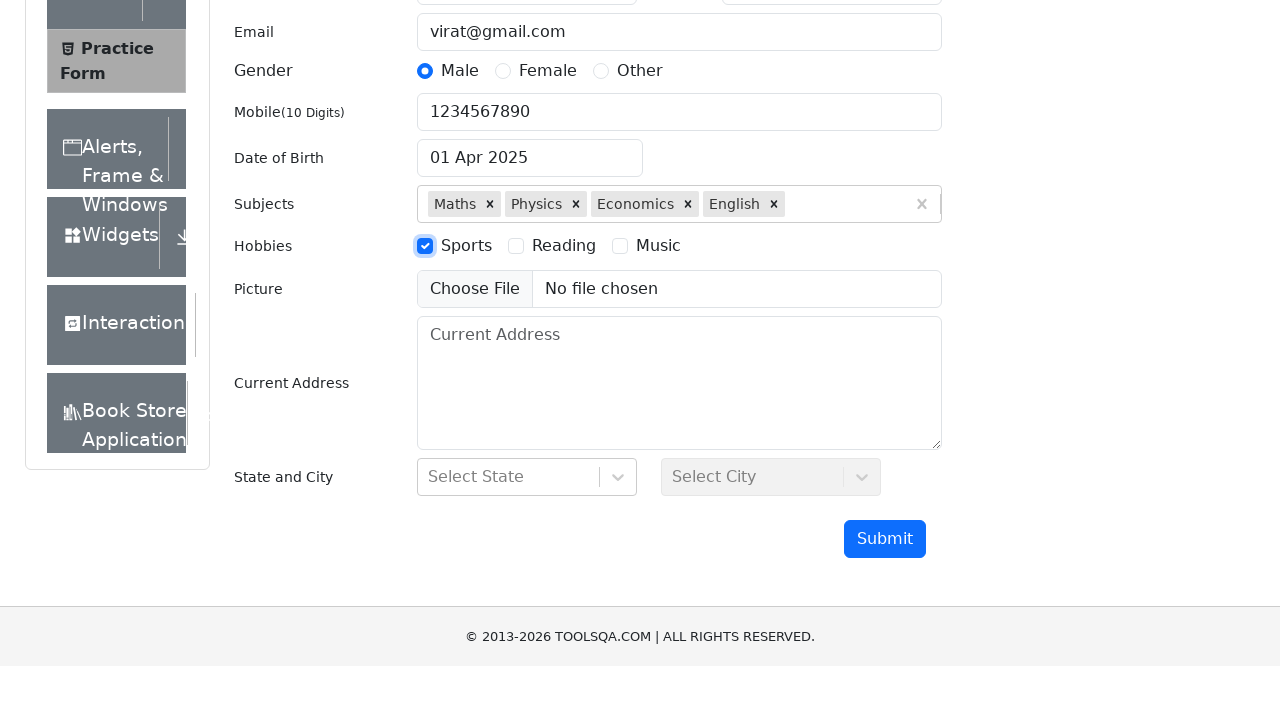

Selected third hobby checkbox at (658, 360) on label[for='hobbies-checkbox-3']
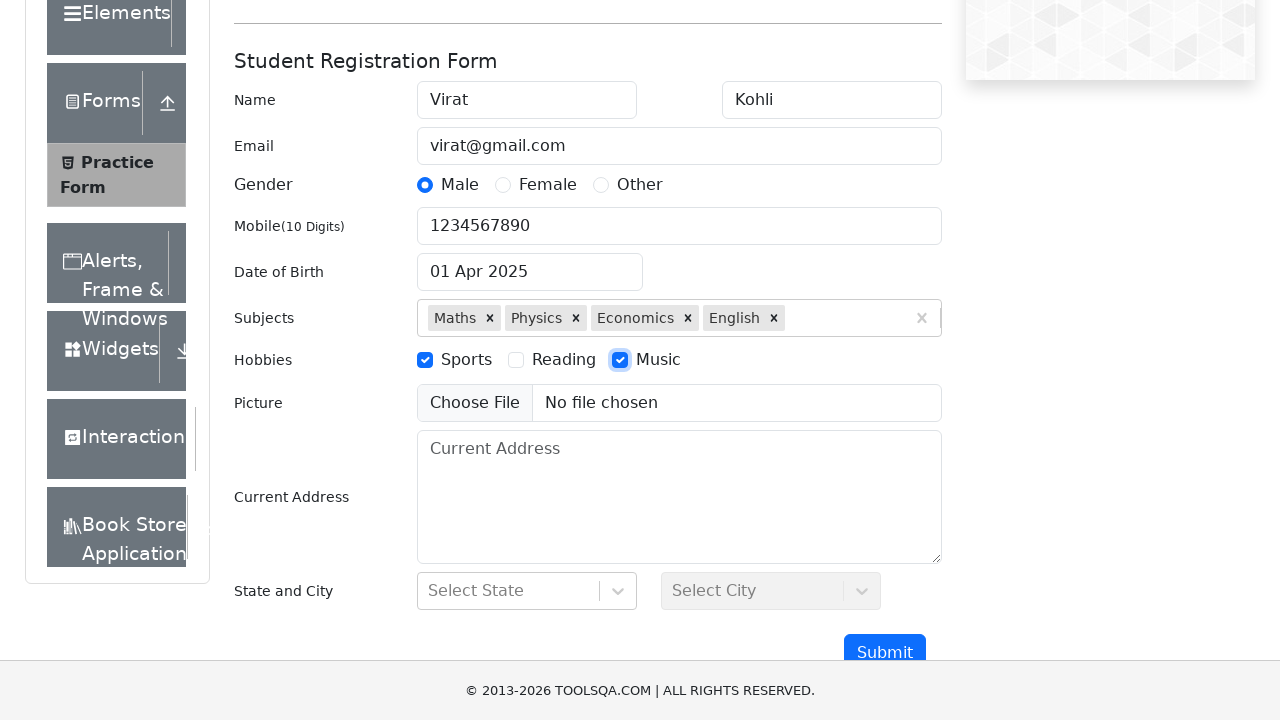

Filled current address field with 'Mumbai' on textarea[placeholder='Current Address']
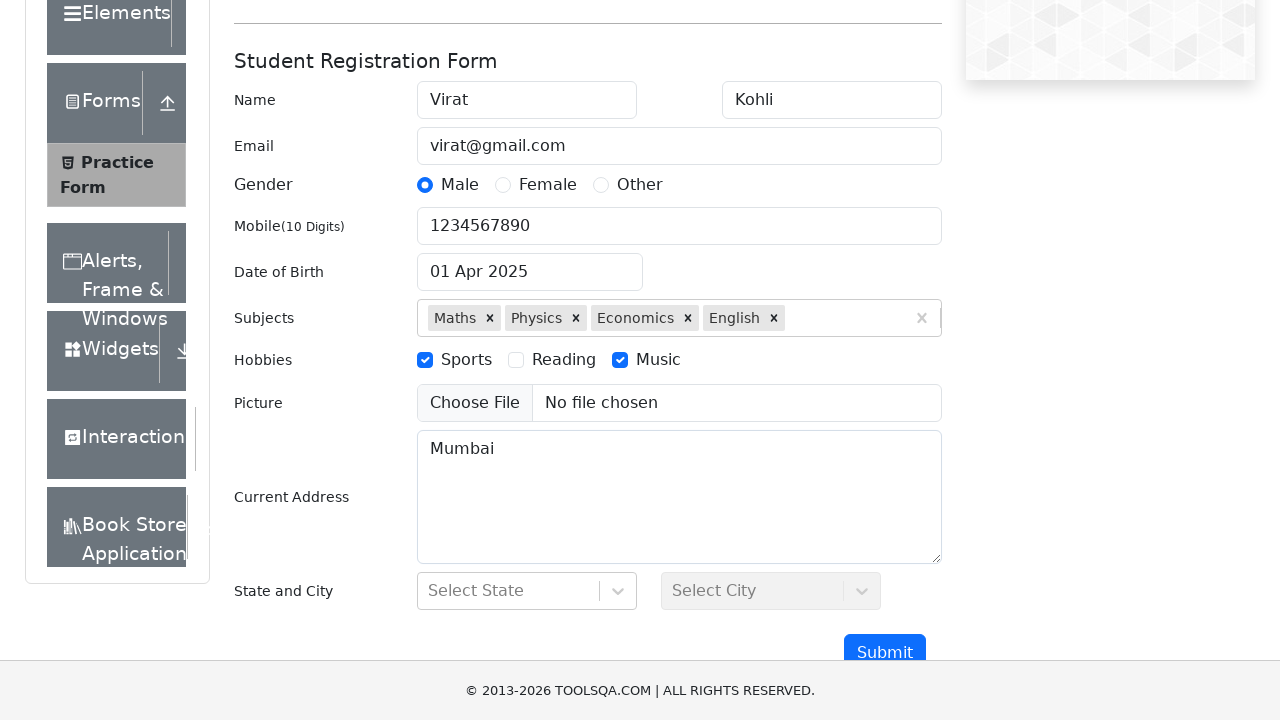

Filled state input with 'NCR' on #react-select-3-input
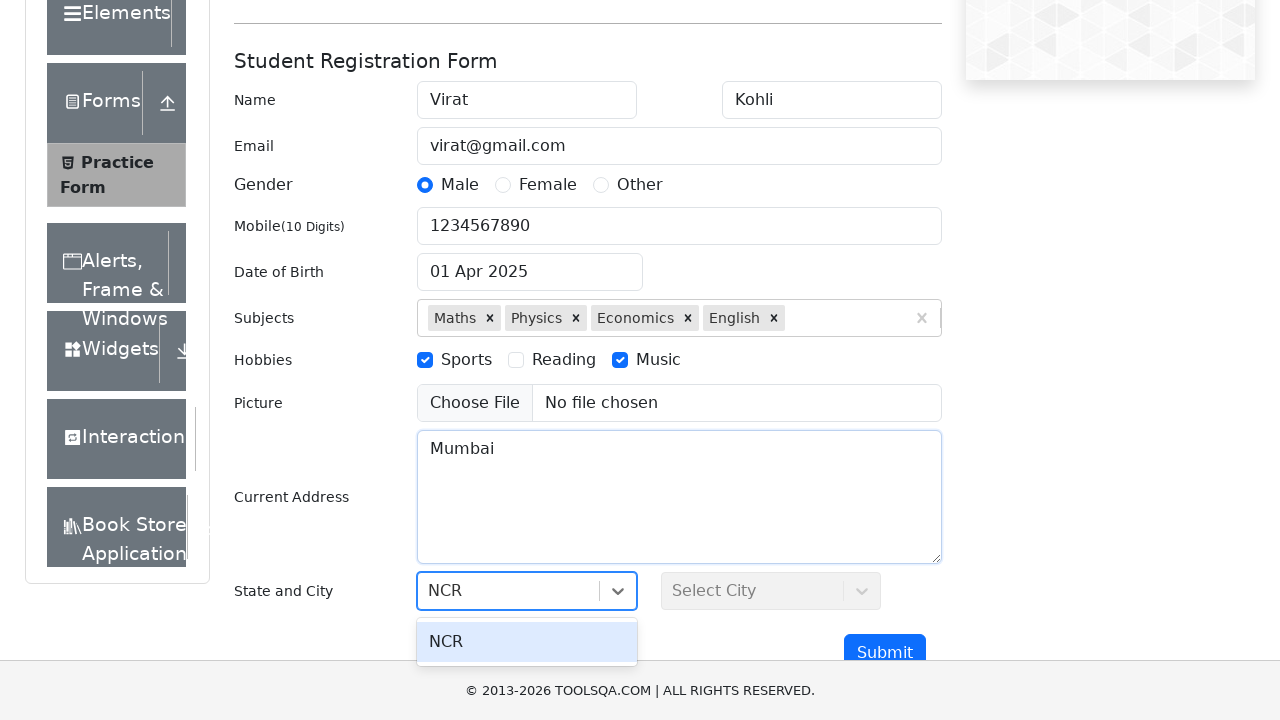

Pressed Enter to select 'NCR' state
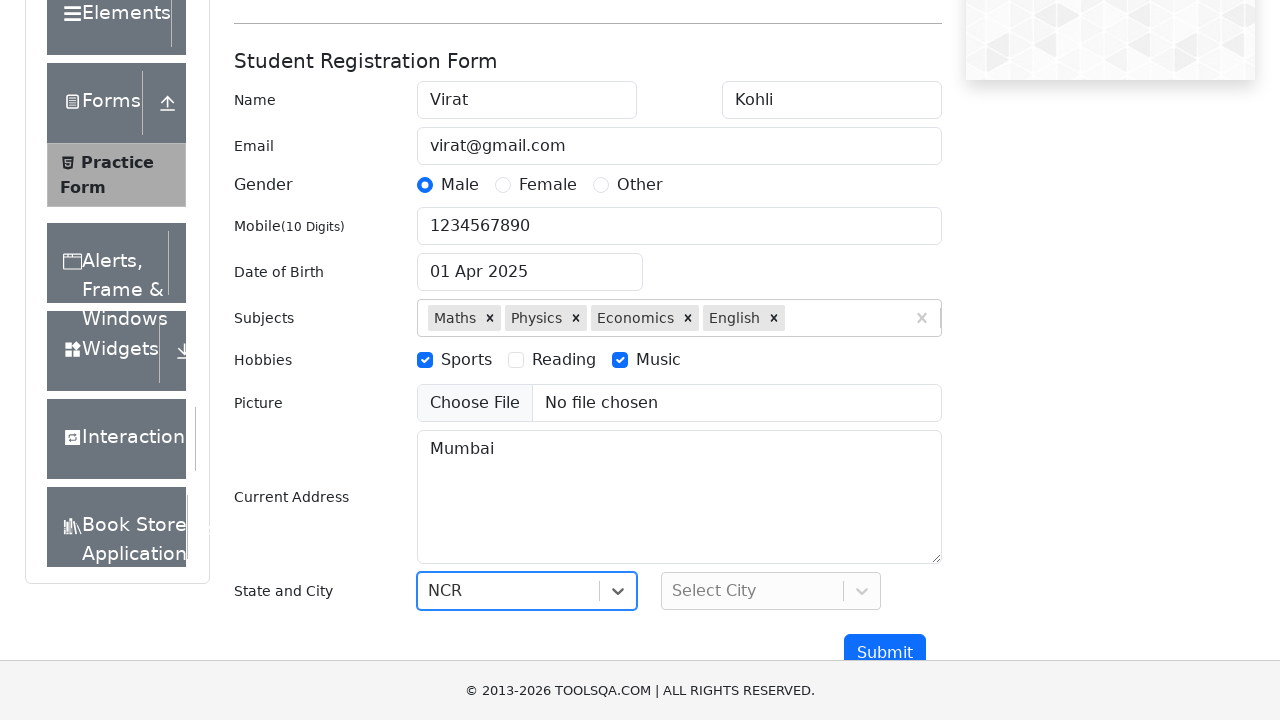

Filled city input with 'Delhi' on #react-select-4-input
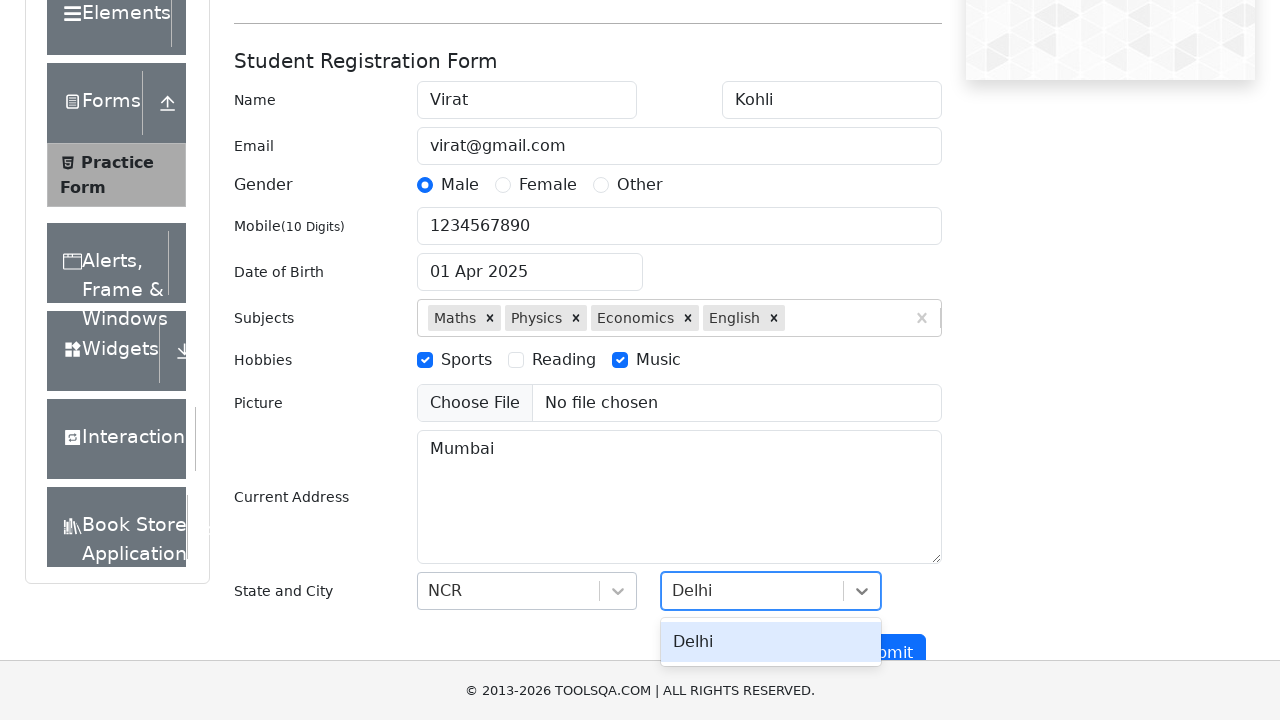

Pressed Enter to select 'Delhi' city
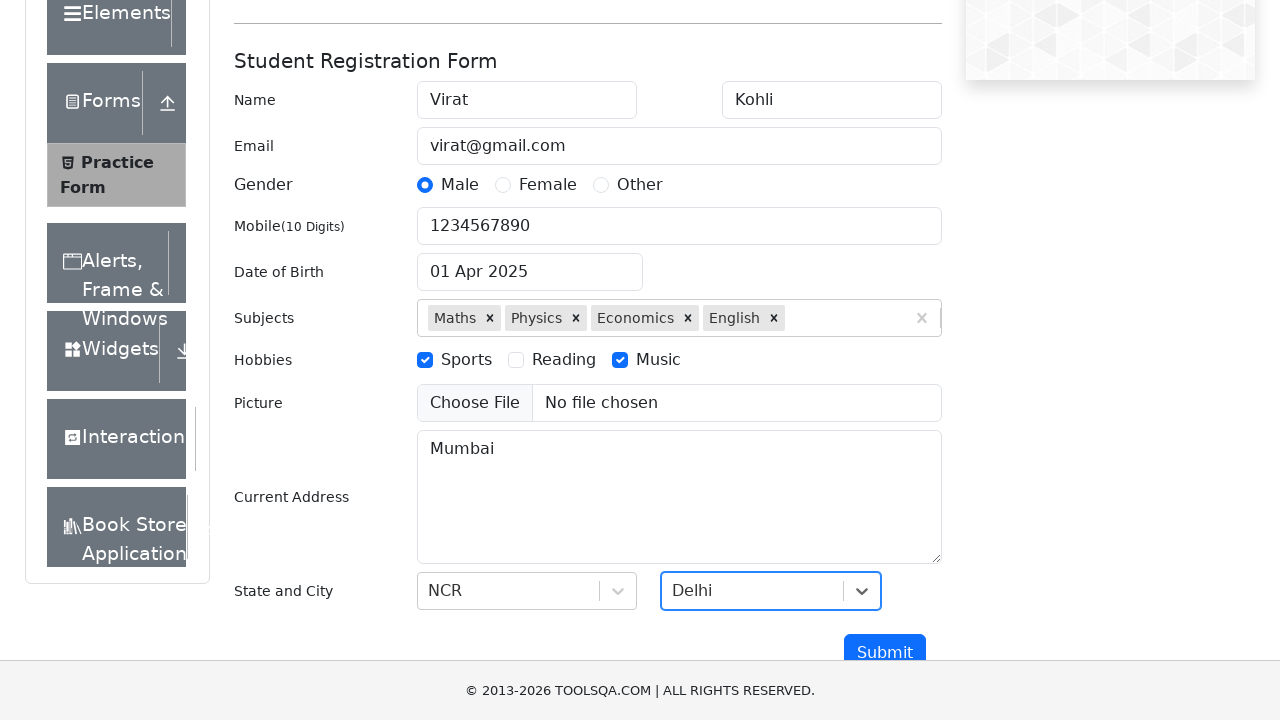

Clicked submit button to submit the form at (885, 653) on button#submit
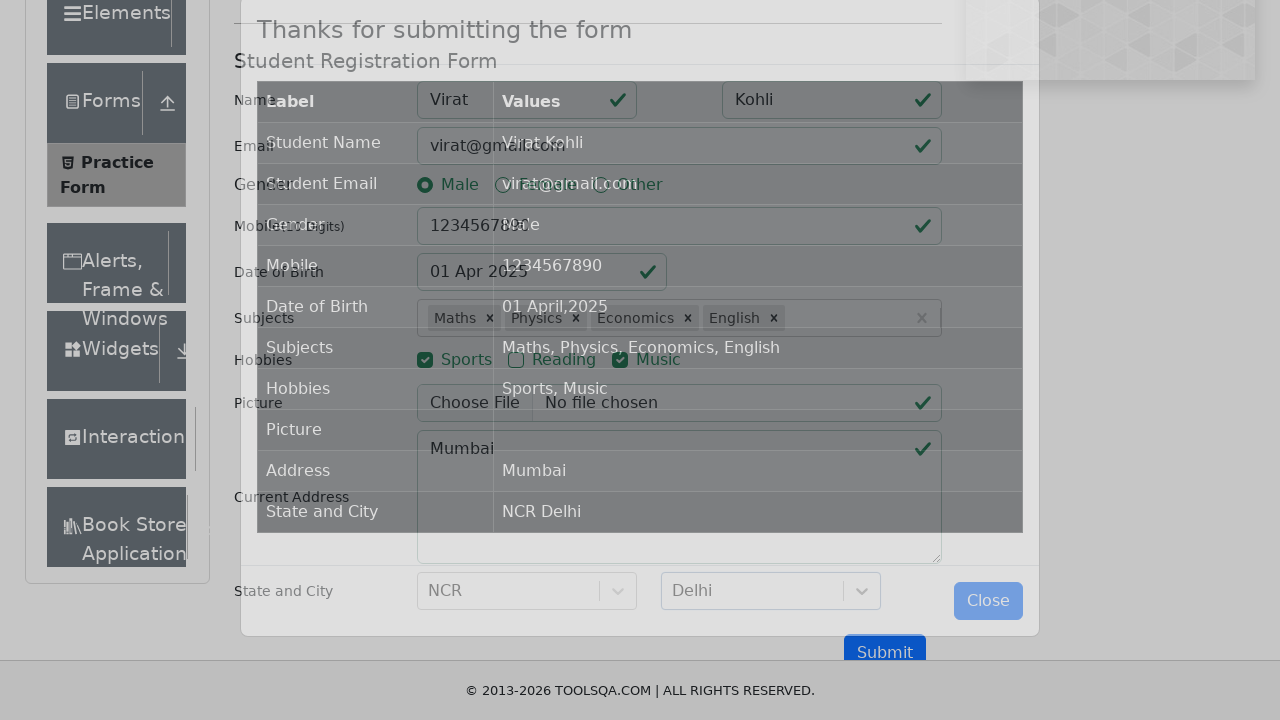

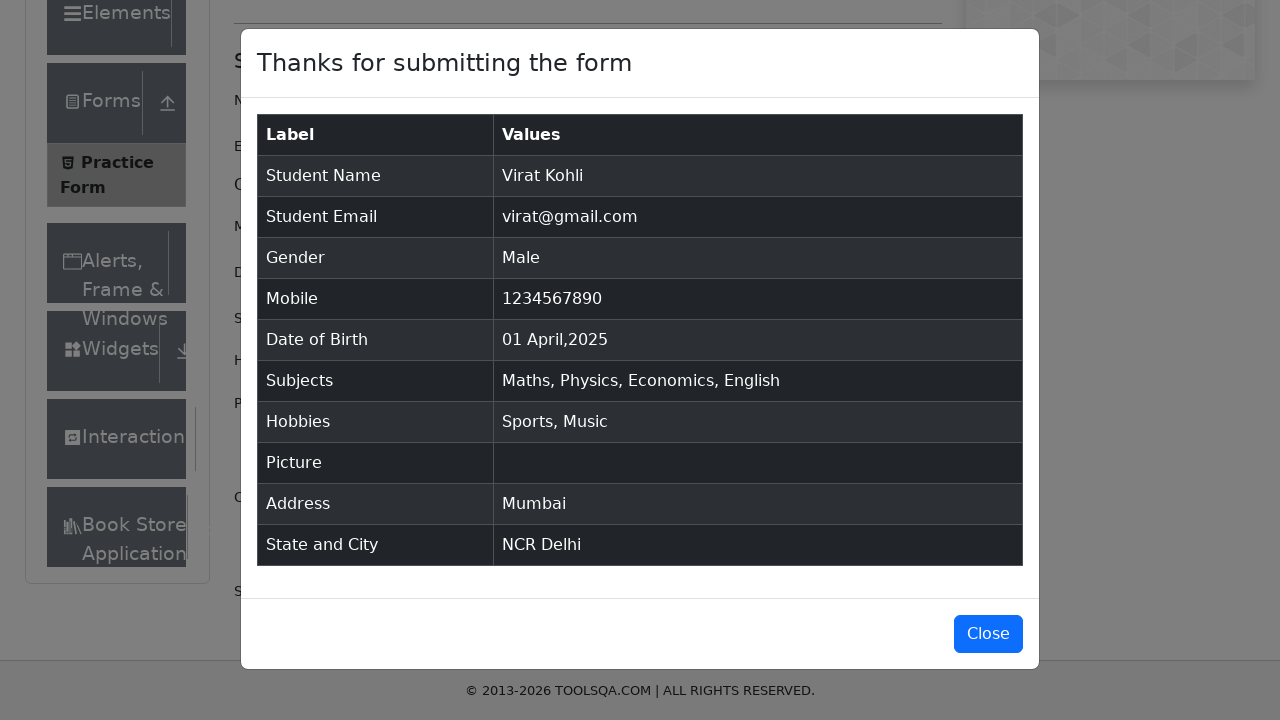